Tests password confirmation mismatch validation by entering different passwords in password and confirm password fields

Starting URL: http://puppy.sunn7y.website/register

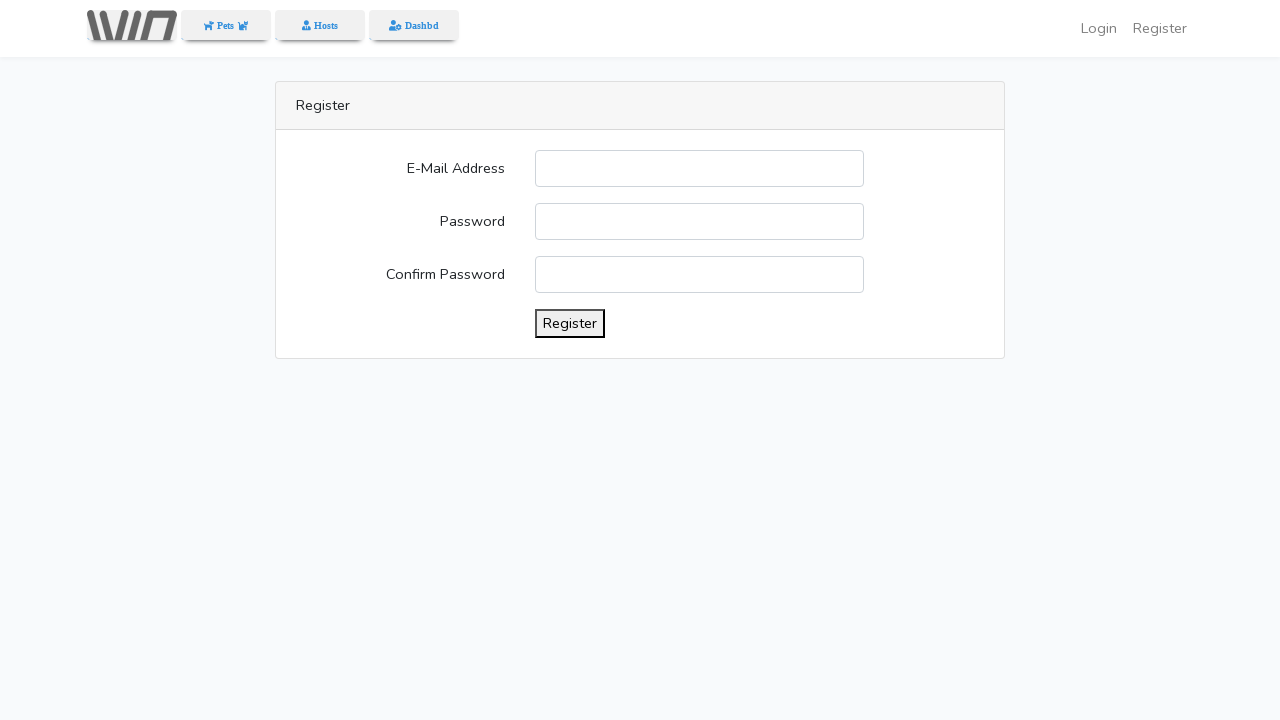

Filled email field with 'newuser2024@example.com' on #email
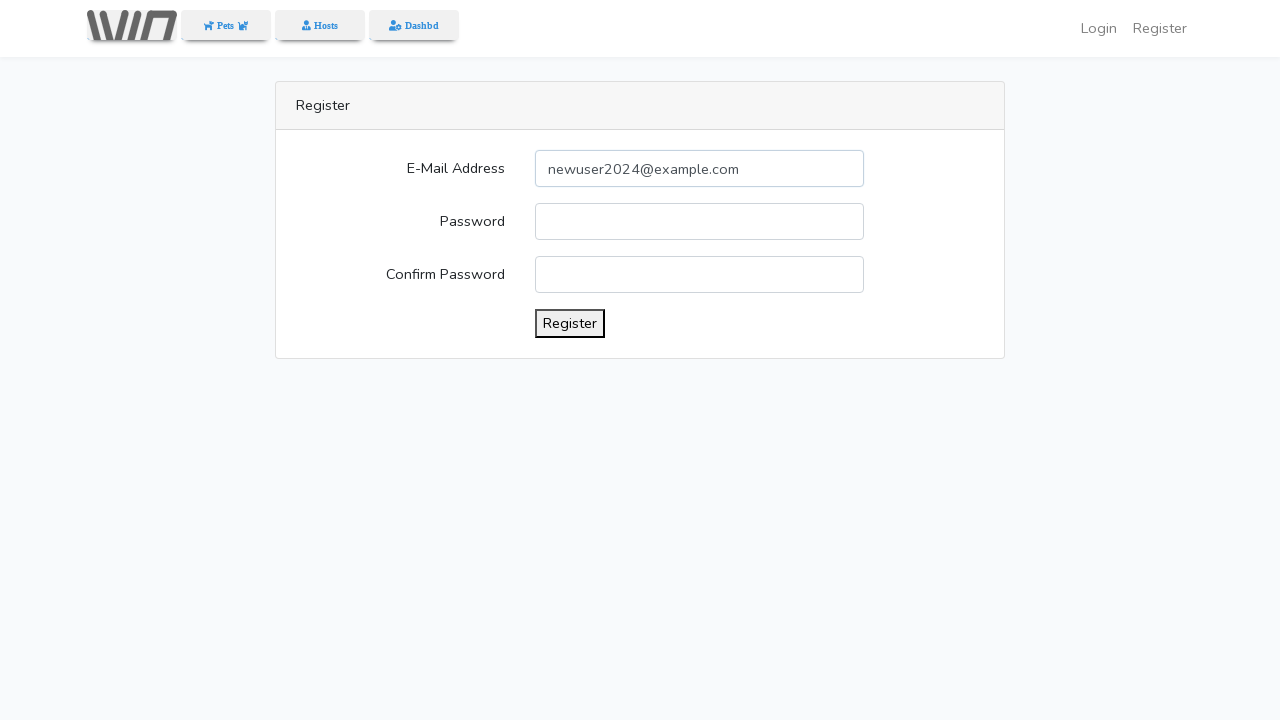

Filled password field with 'TestPassword123' on #password
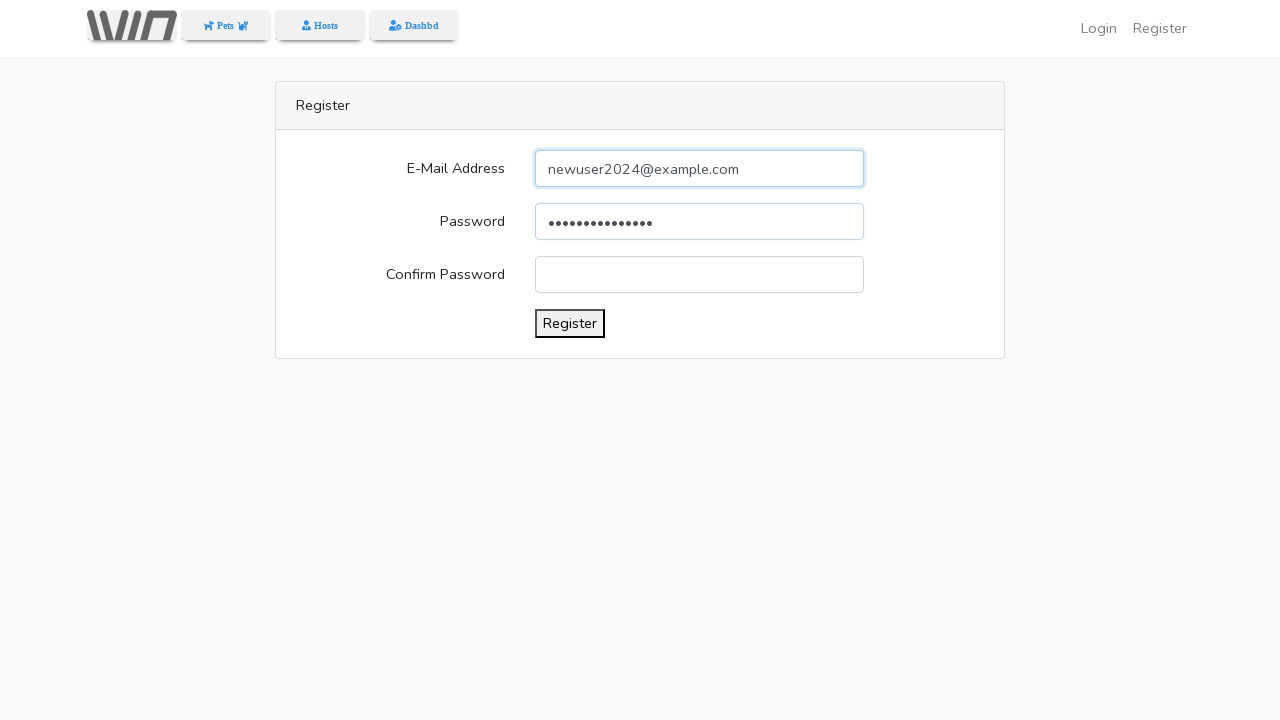

Filled password confirmation field with 'DifferentPassword456' (mismatched password) on #password-confirm
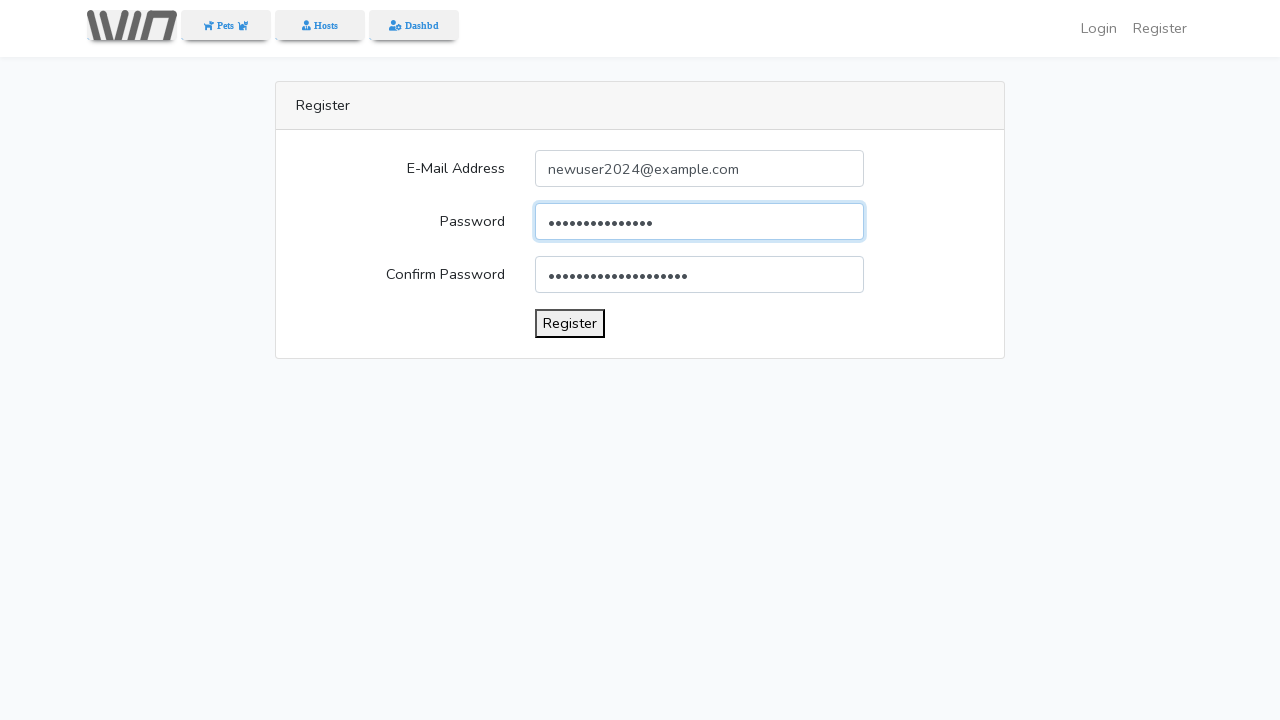

Clicked submit button to attempt form submission at (570, 324) on button[type='submit']
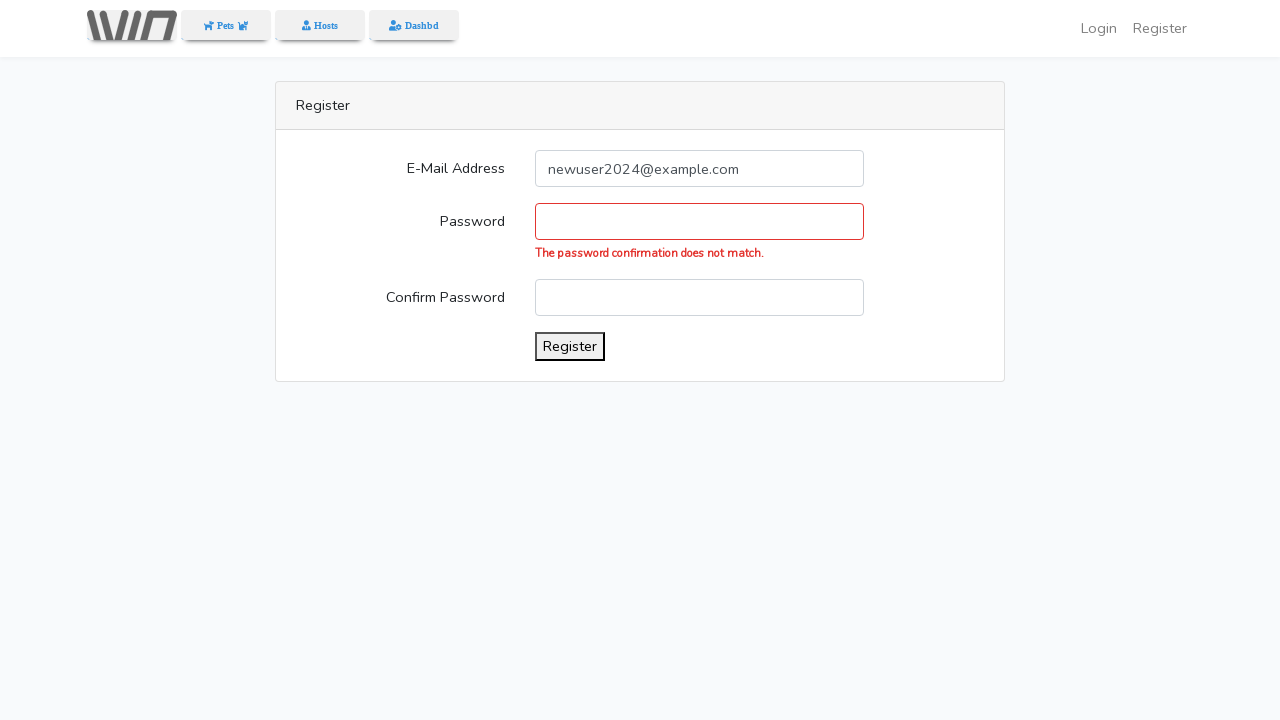

Password confirmation mismatch validation error appeared
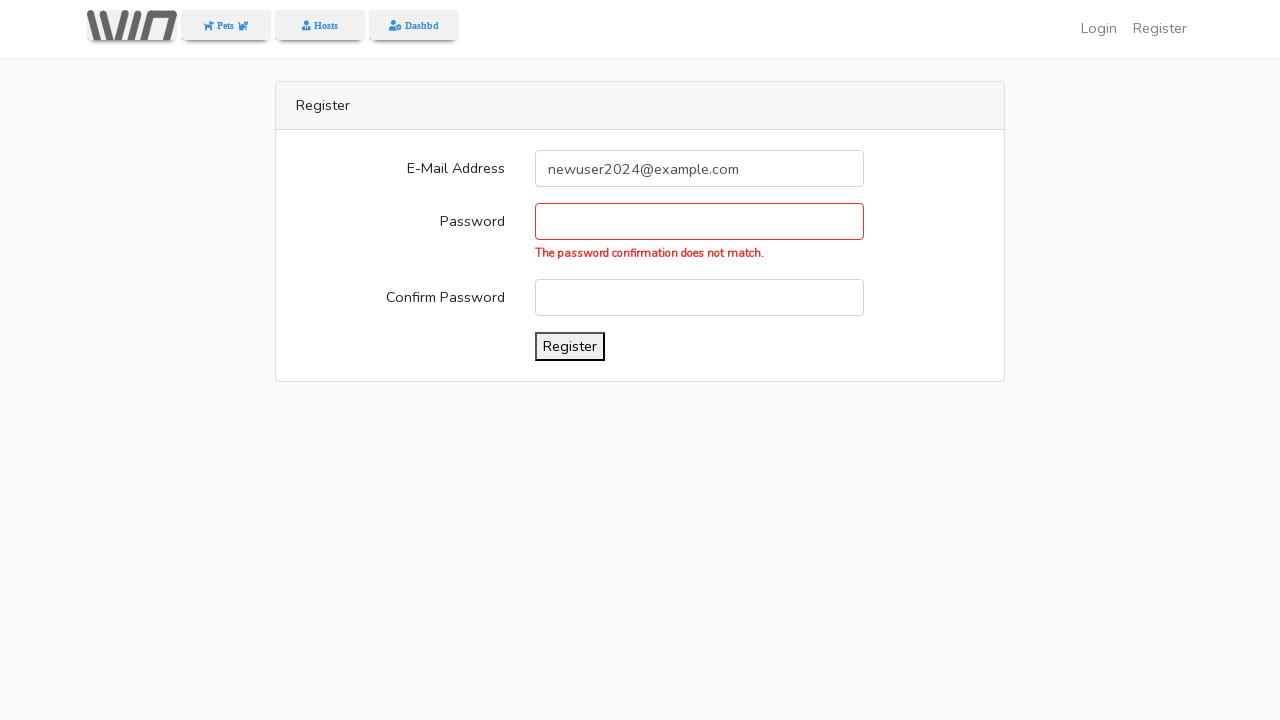

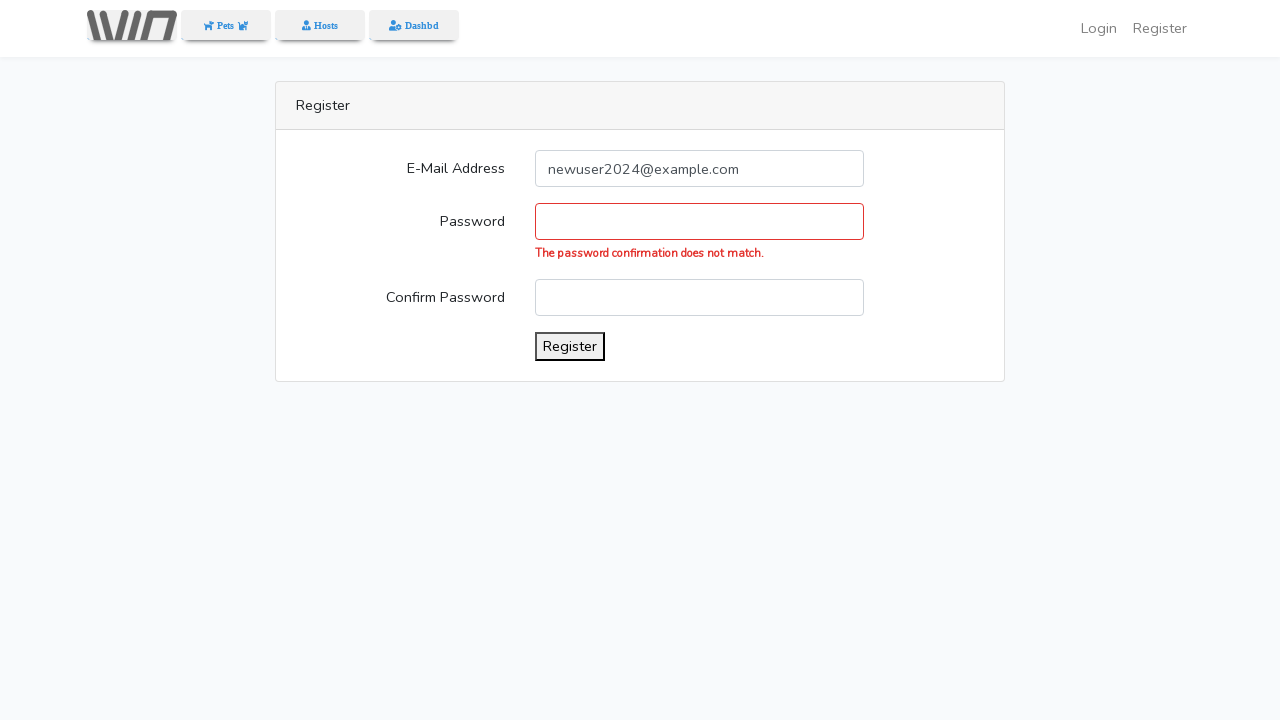